Tests a Selenium practice form by filling in personal details including first name, last name, selecting gender, experience level, date, profession, and automation tools.

Starting URL: https://www.techlistic.com/p/selenium-practice-form.html

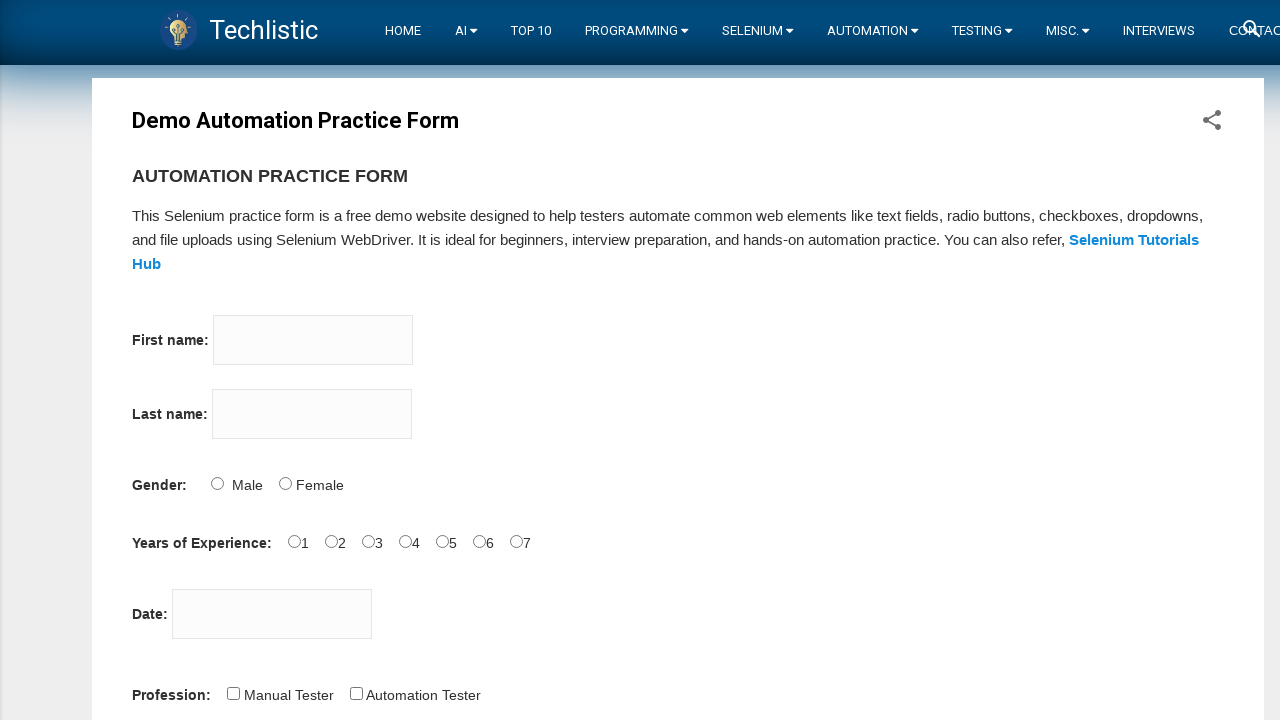

Clicked on first name input field at (313, 340) on input[name='firstname']
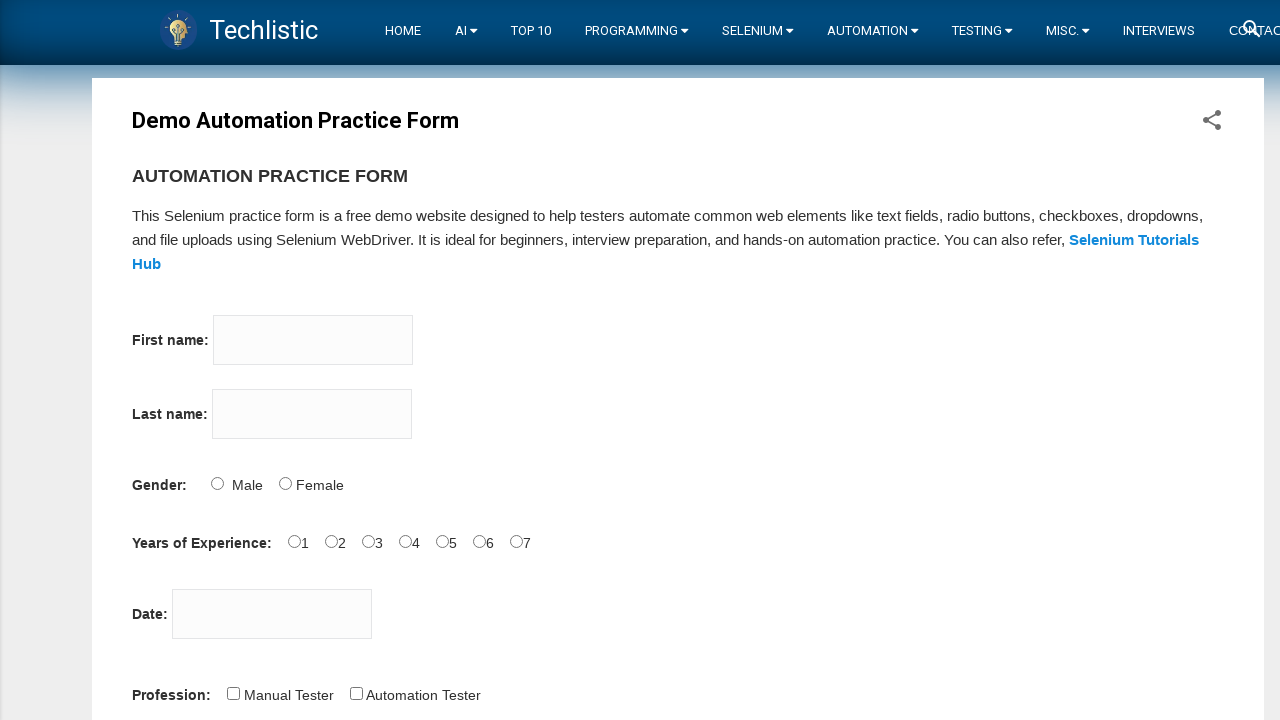

Filled first name field with 'Muneendra' on input[name='firstname']
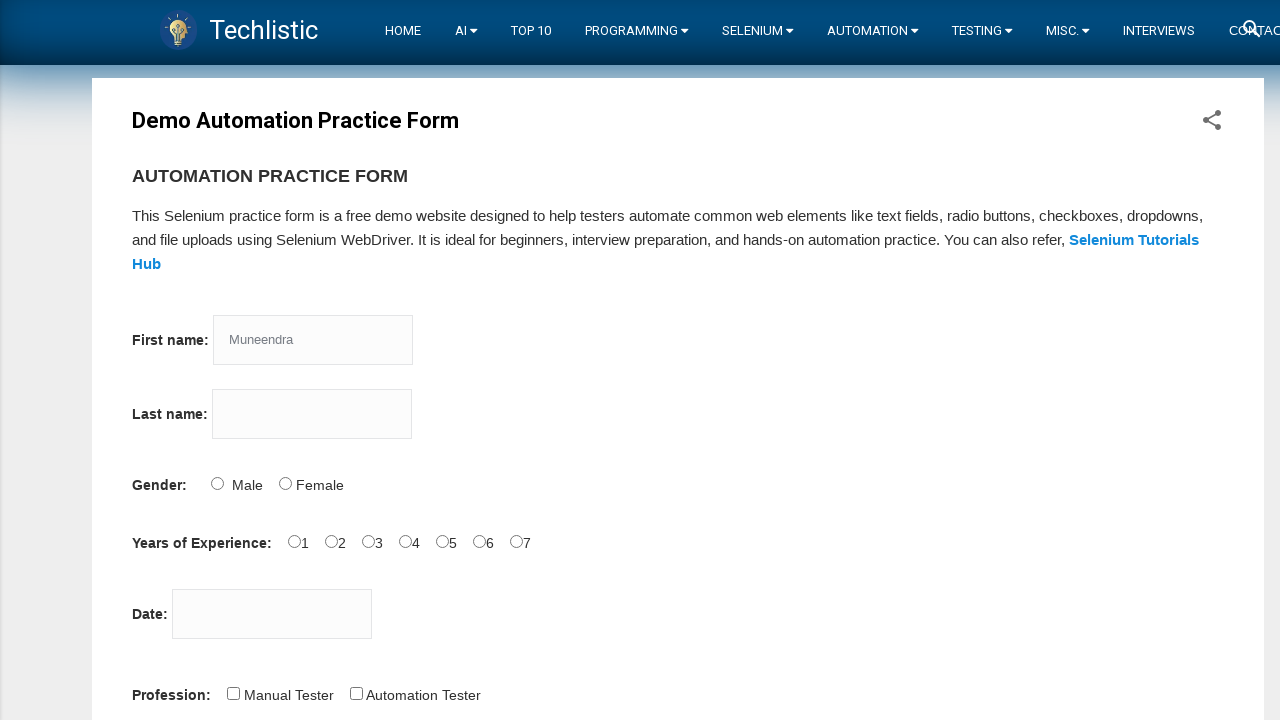

Clicked on last name input field at (312, 414) on input[name='lastname']
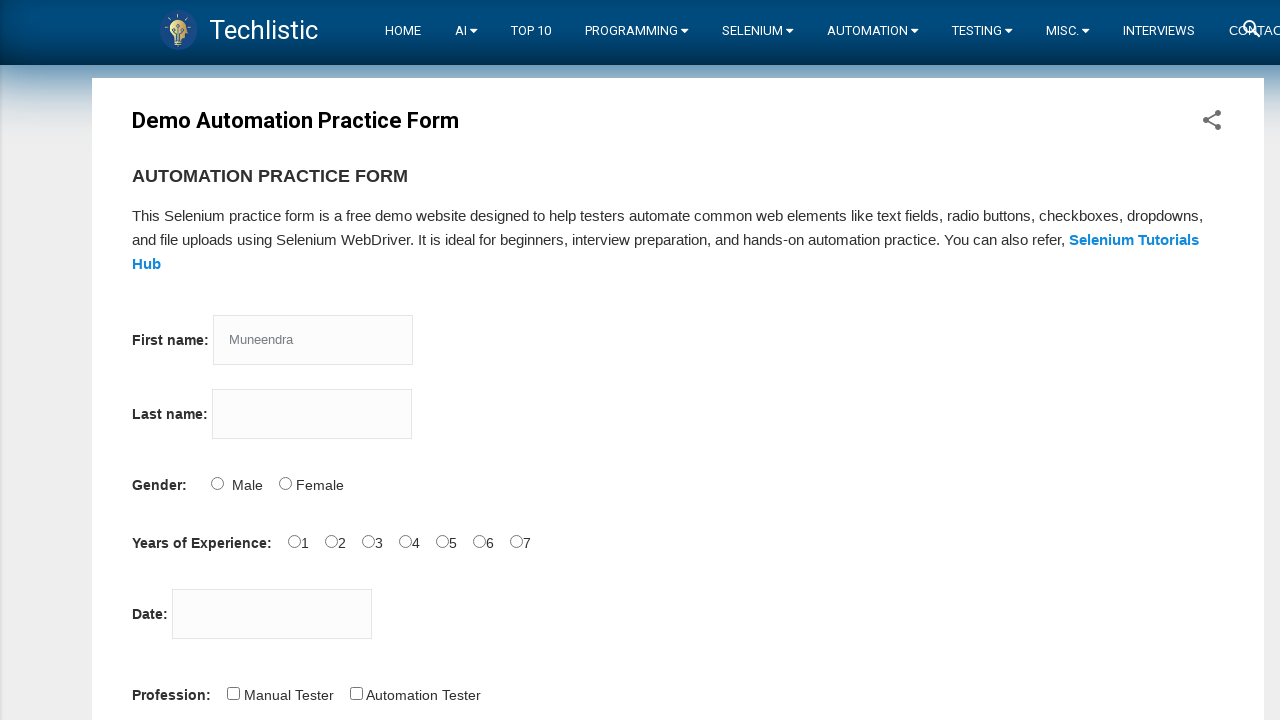

Filled last name field with 'vipparthi' on input[name='lastname']
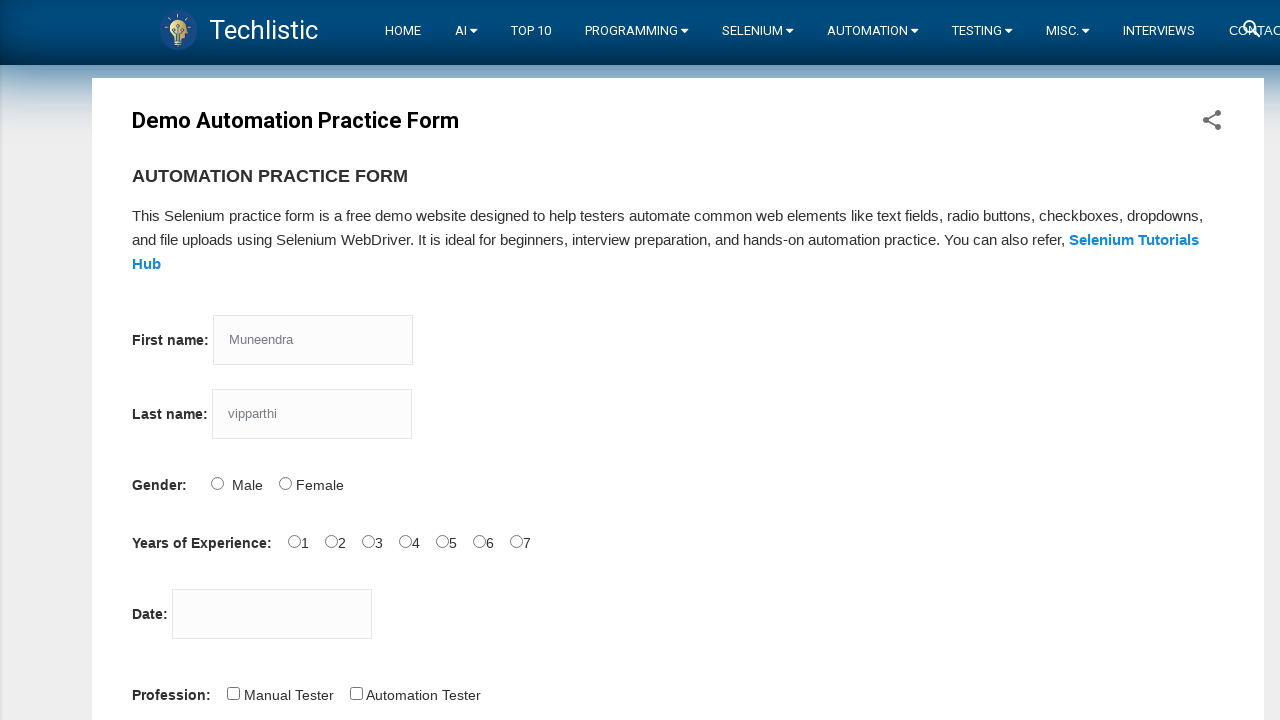

Selected Male gender option at (217, 483) on #sex-0
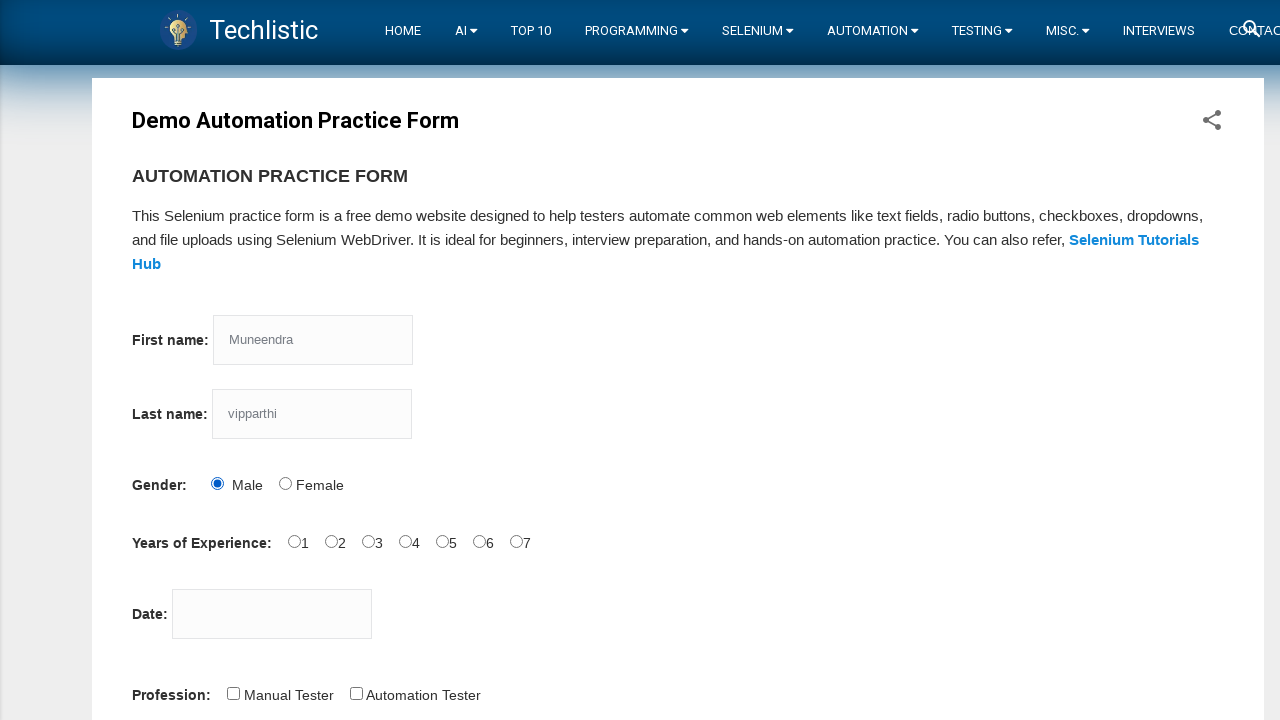

Selected 4 years of experience at (442, 541) on #exp-4
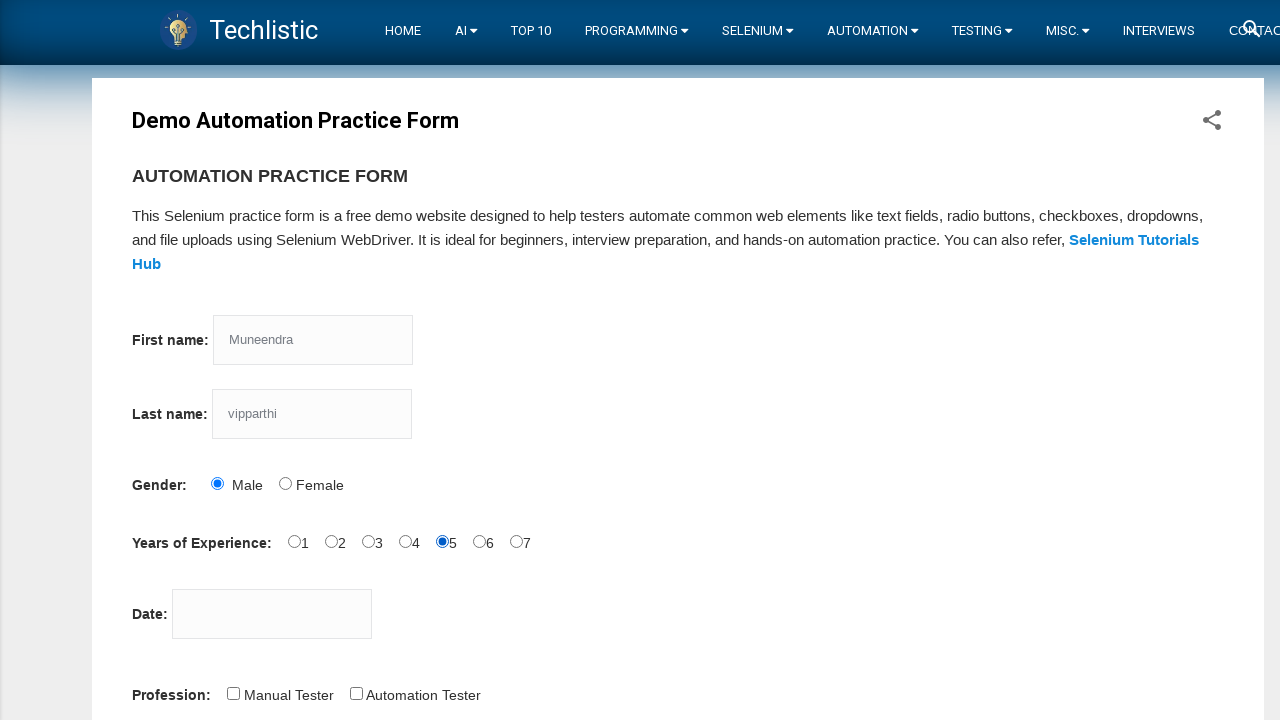

Clicked on date picker field at (272, 614) on #datepicker
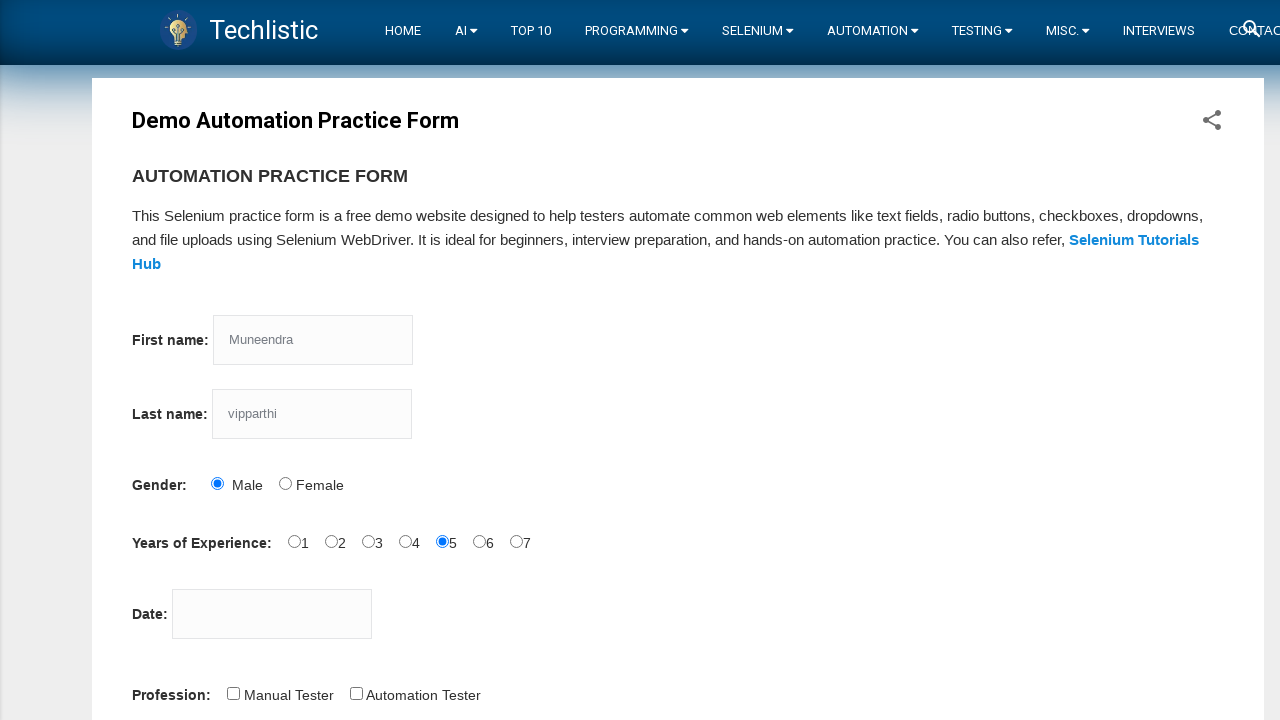

Filled date picker with '03/08/1992' on #datepicker
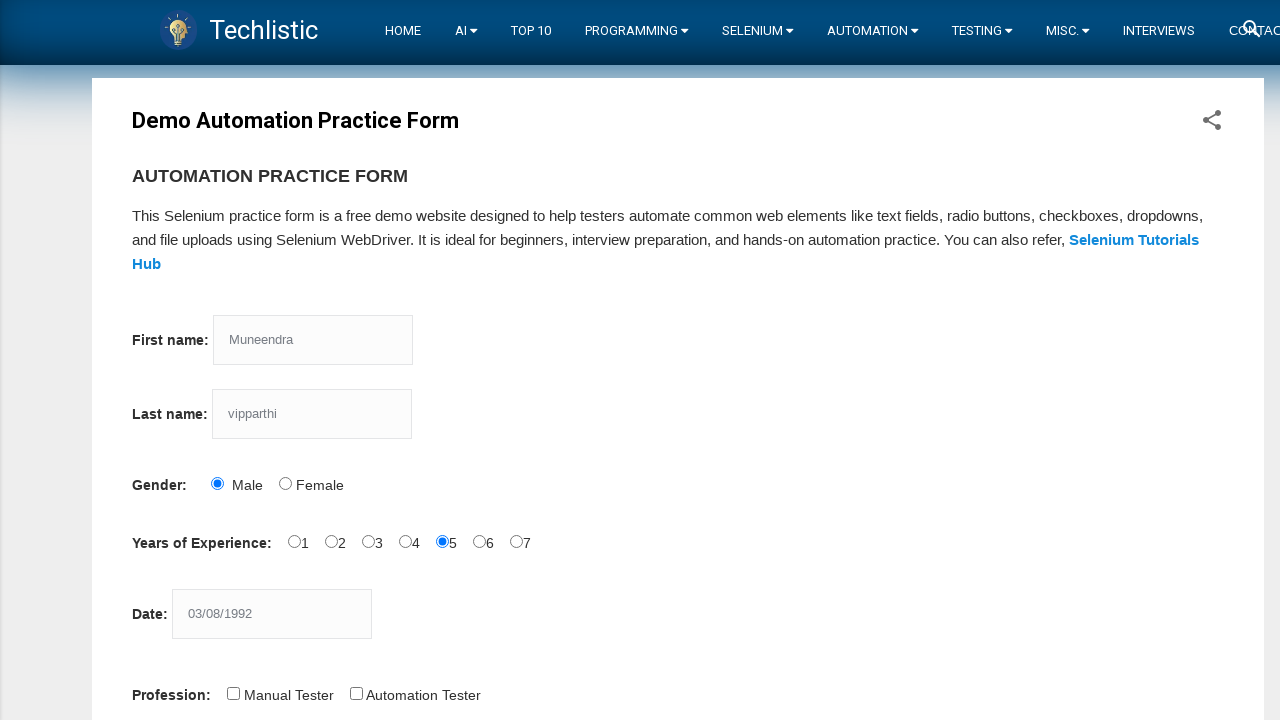

Selected Automation Tester profession at (356, 693) on #profession-1
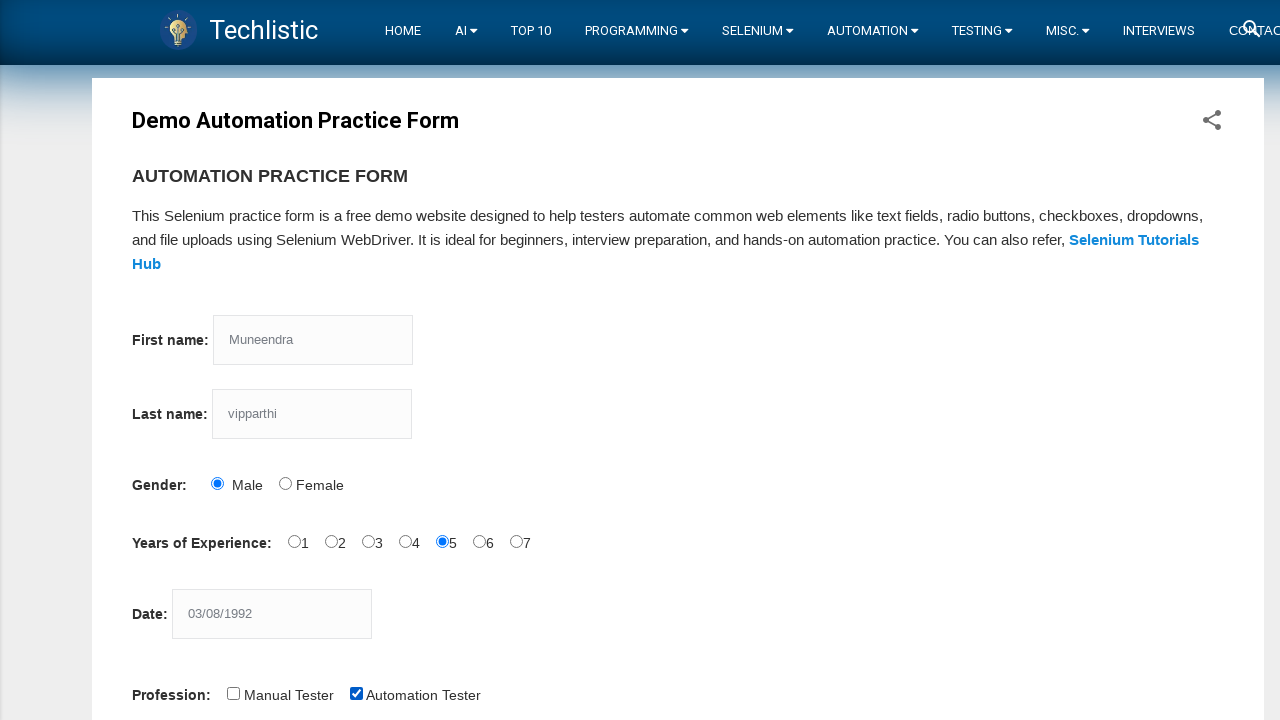

Selected QTP automation tool at (446, 360) on #tool-2
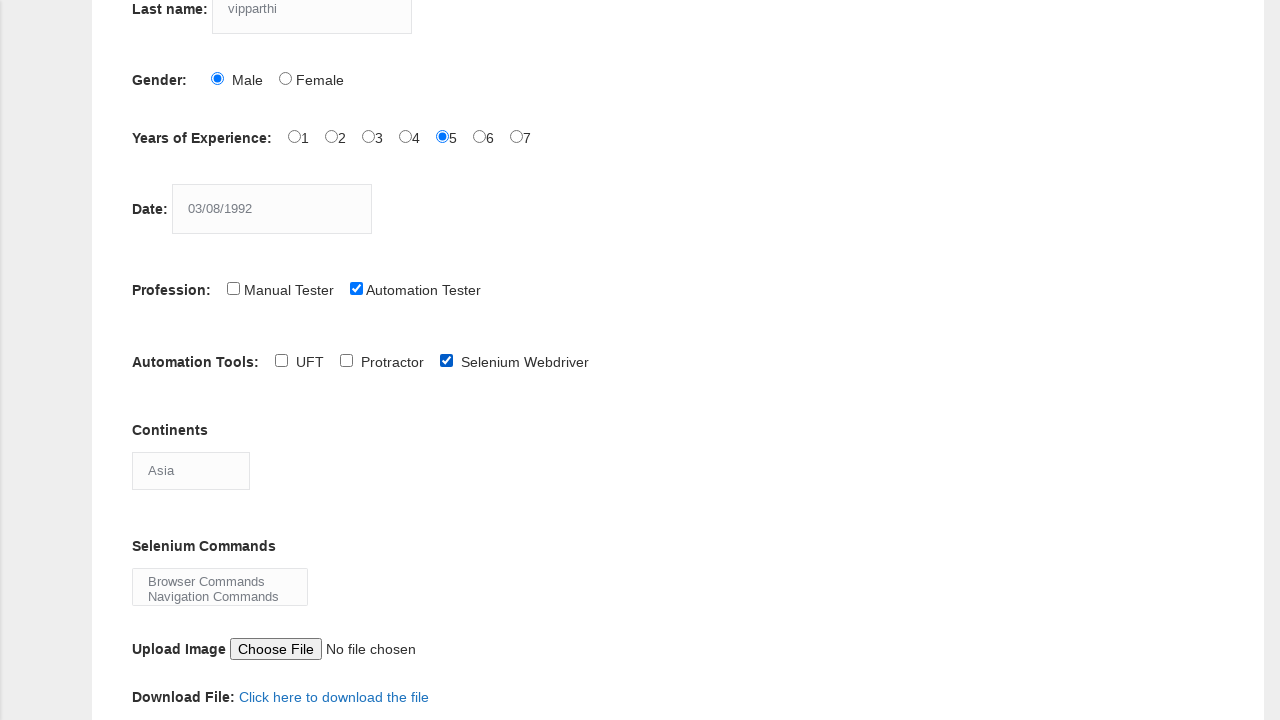

Selected Selenium IDE automation tool at (346, 360) on #tool-1
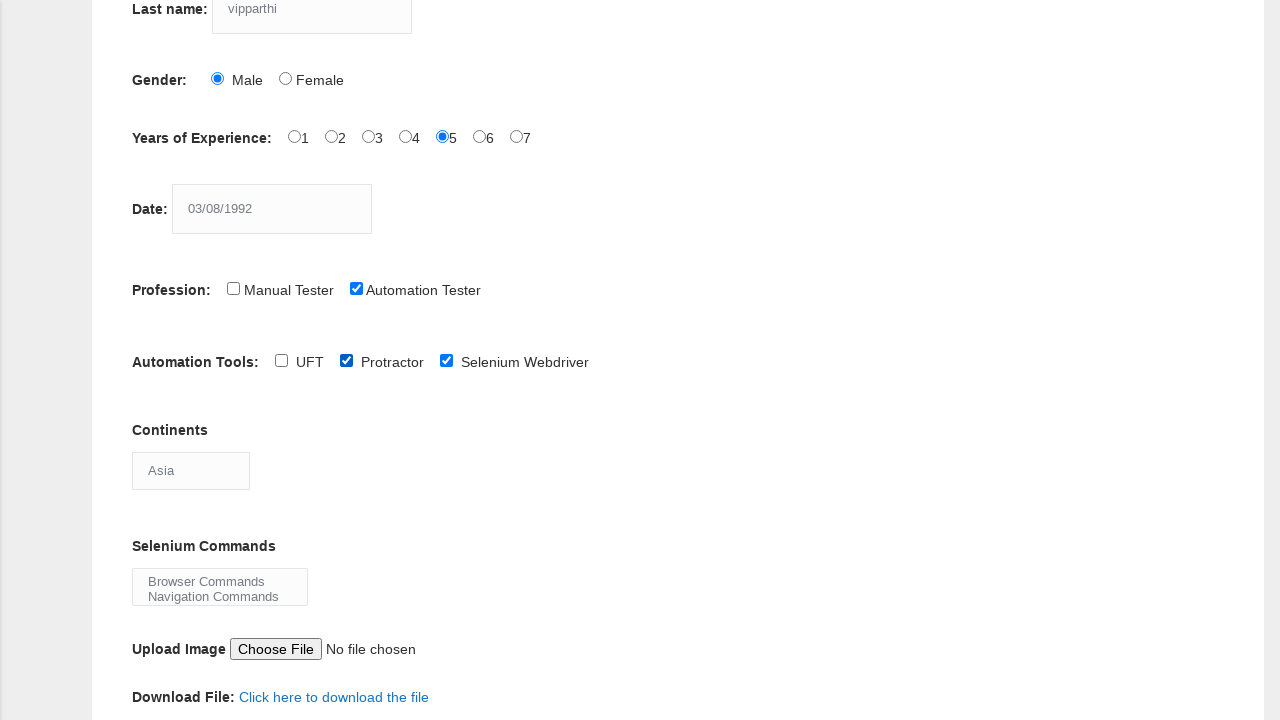

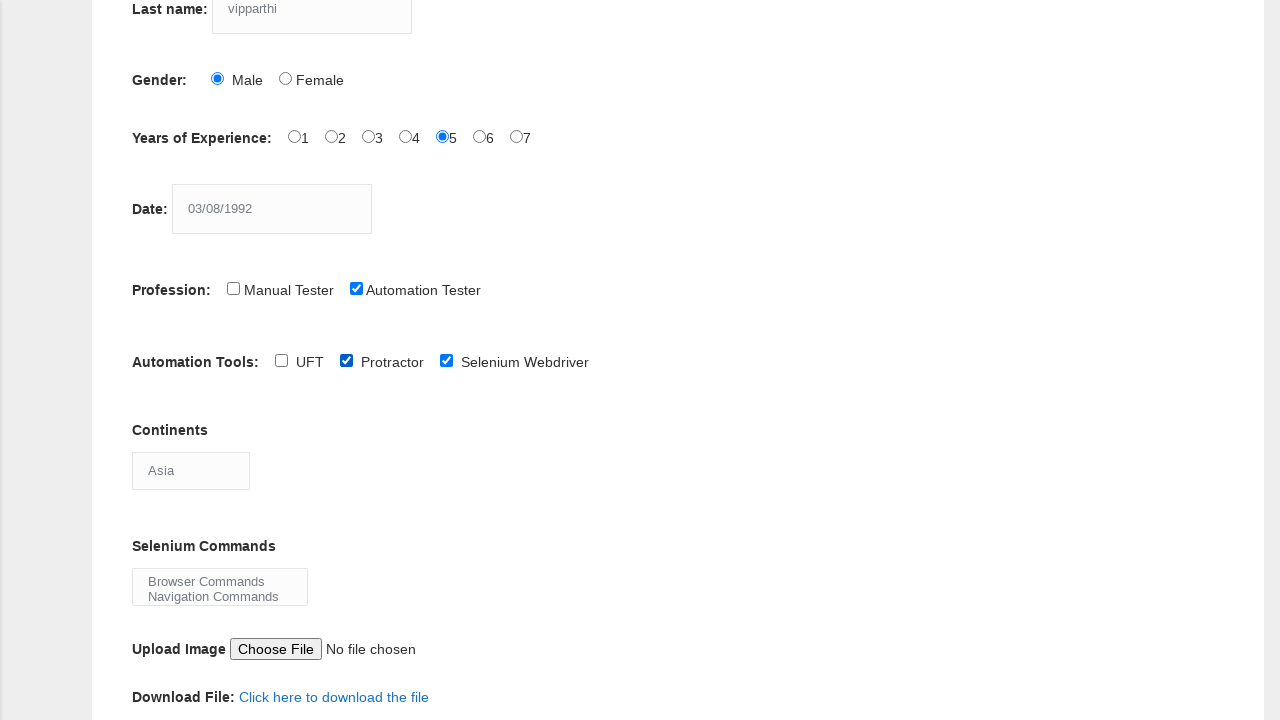